Tests the search functionality by searching for an existing term "financiamento", scrolling to load more results, and verifying the term appears in the search results

Starting URL: https://blogdoagi.com.br/

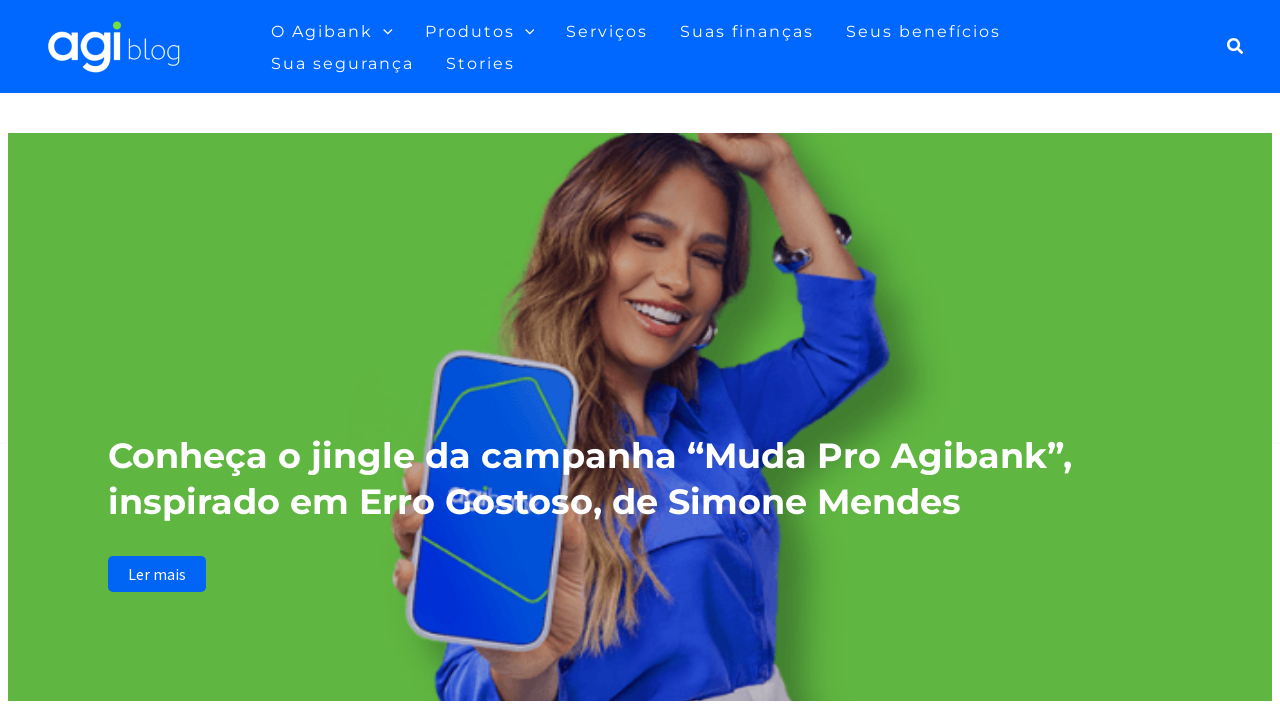

Search icon element loaded and is visible
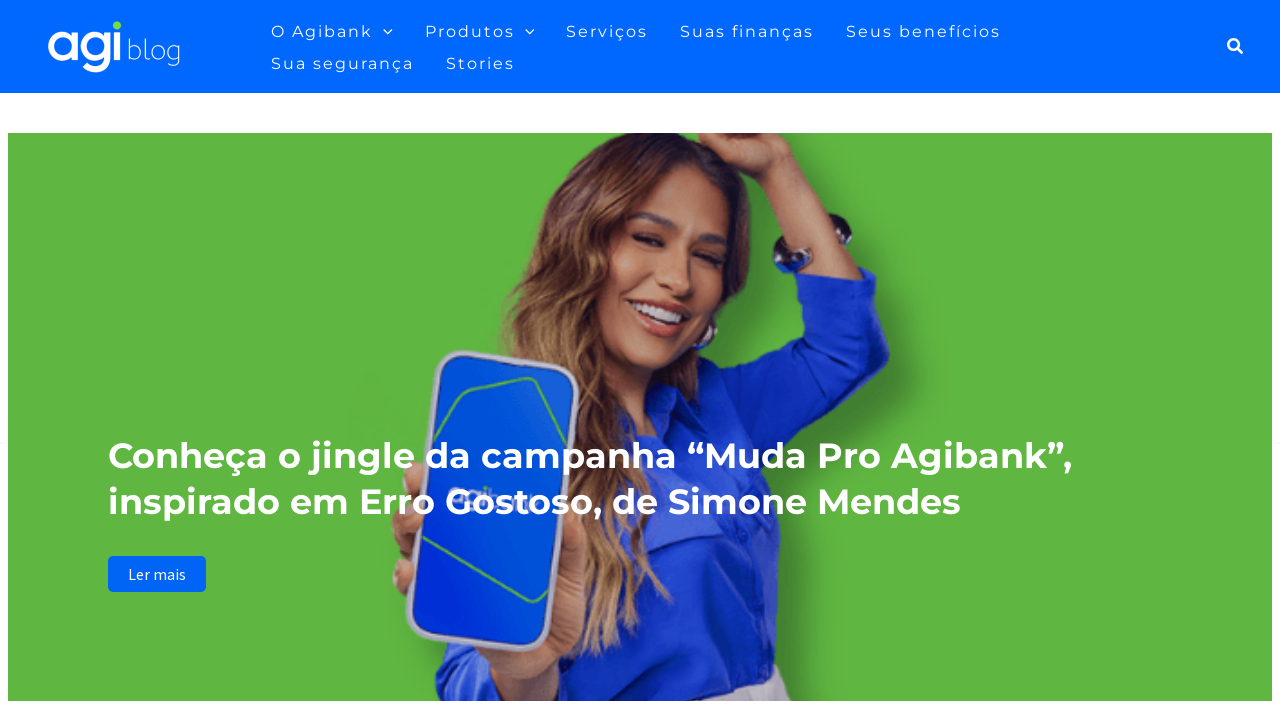

Clicked search icon to open search field at (1236, 46) on xpath=//*[@id='ast-desktop-header']/div[1]/div/div/div/div[3]/div[2]/div/div/a
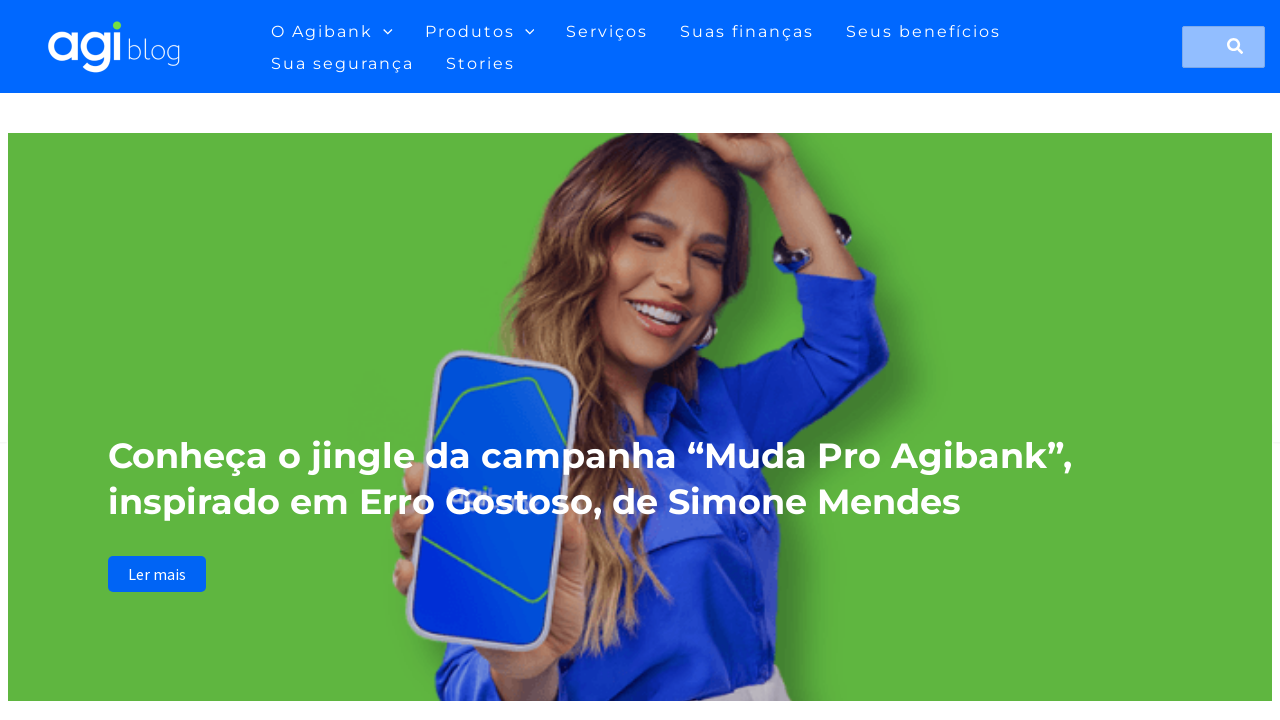

Filled search field with term 'financiamento' on xpath=//*[@id='search-field']
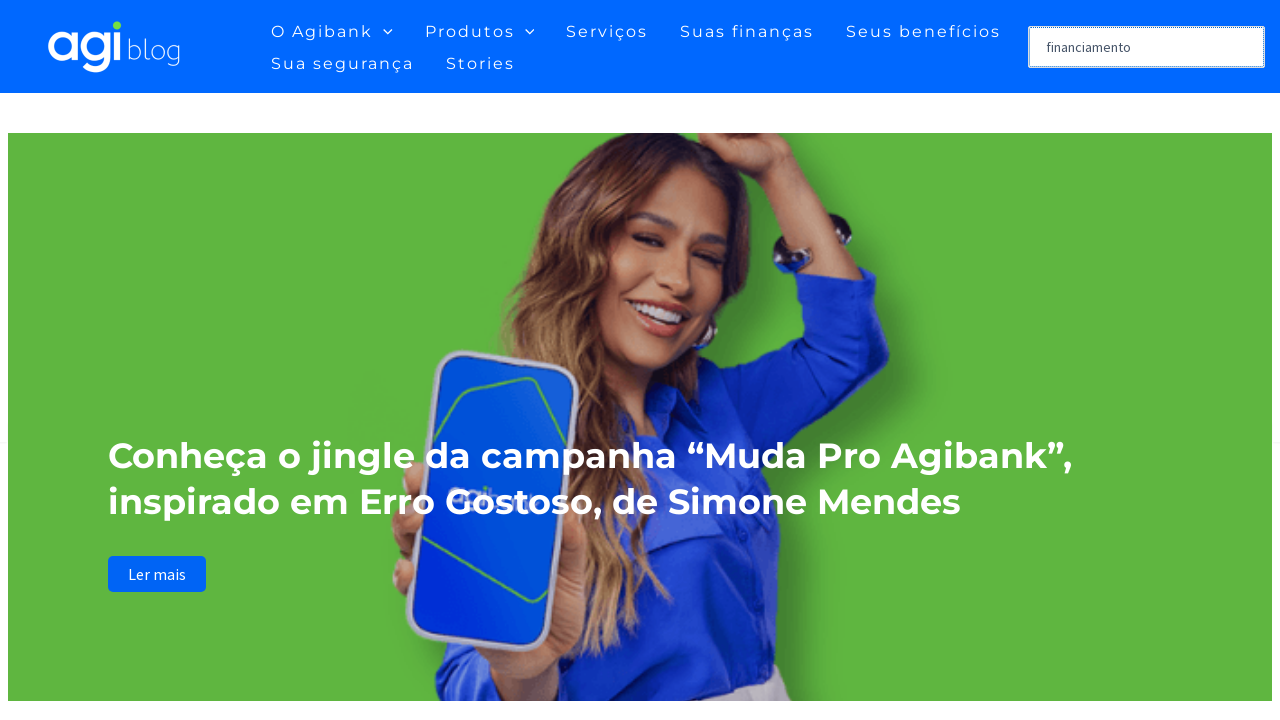

Pressed Enter to submit search form on xpath=//*[@id='search-field']
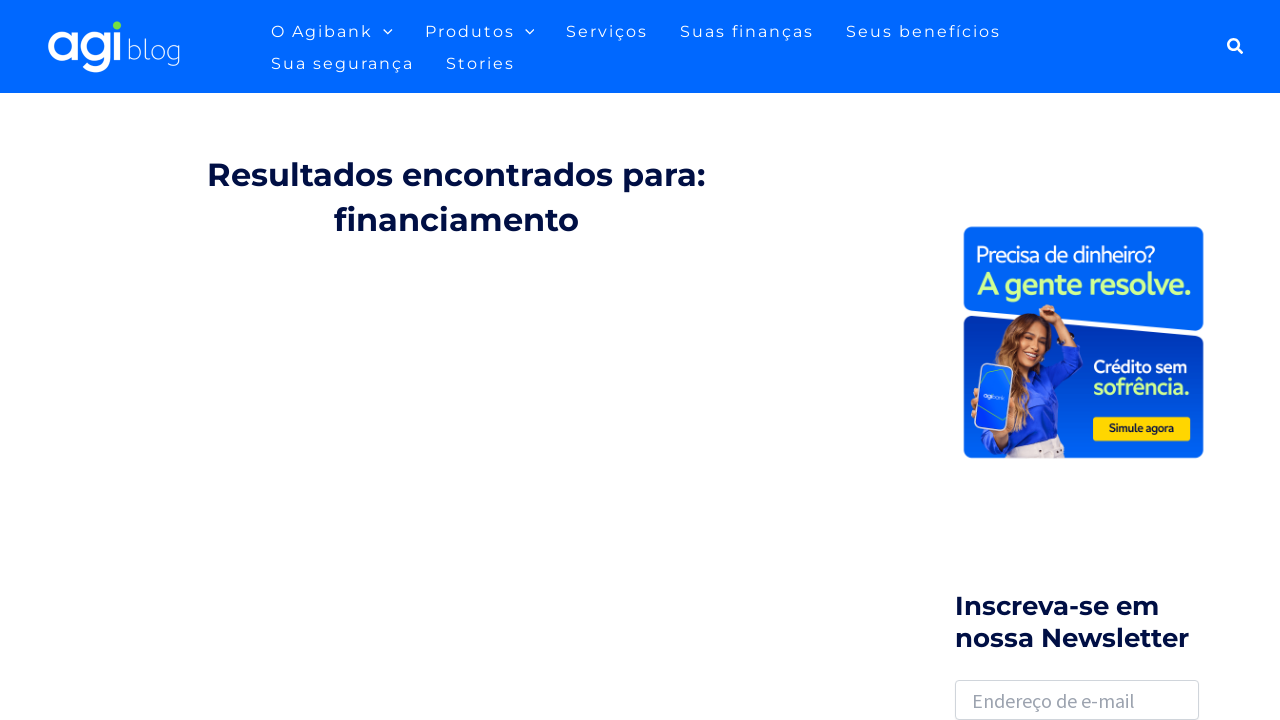

Page title loaded indicating search results are ready
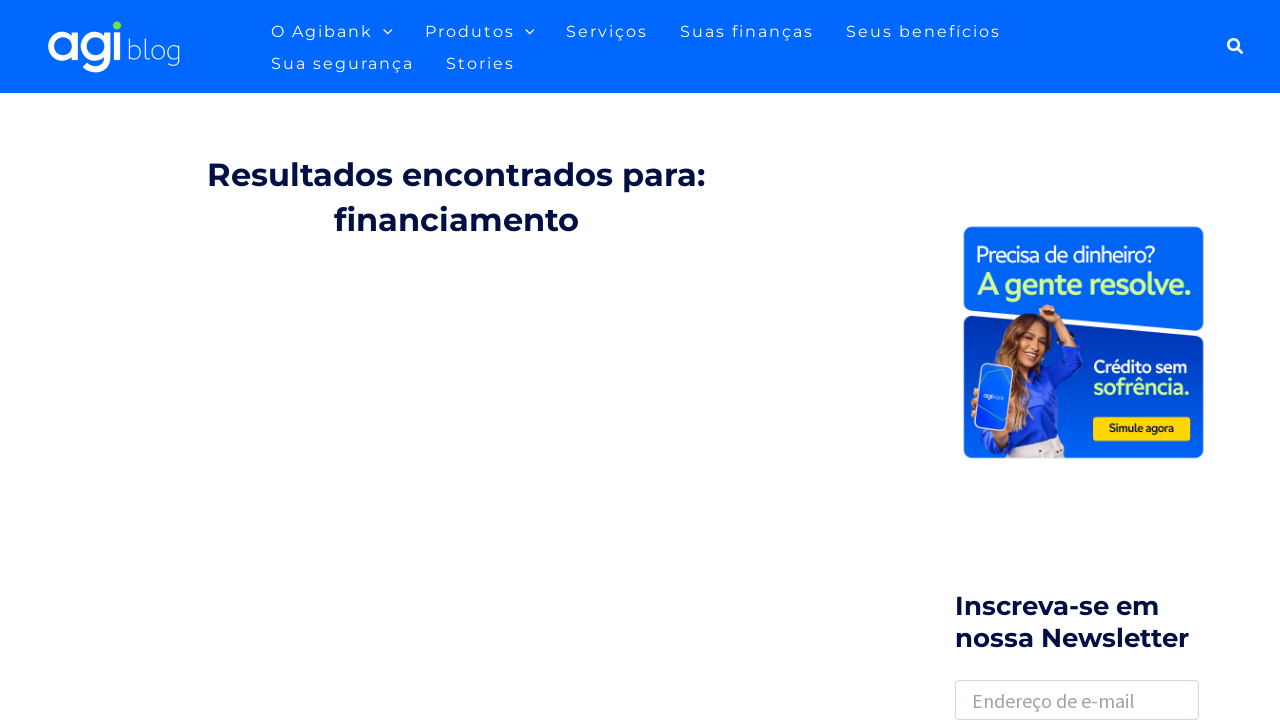

Scrolled down to load more results (scroll 1/10)
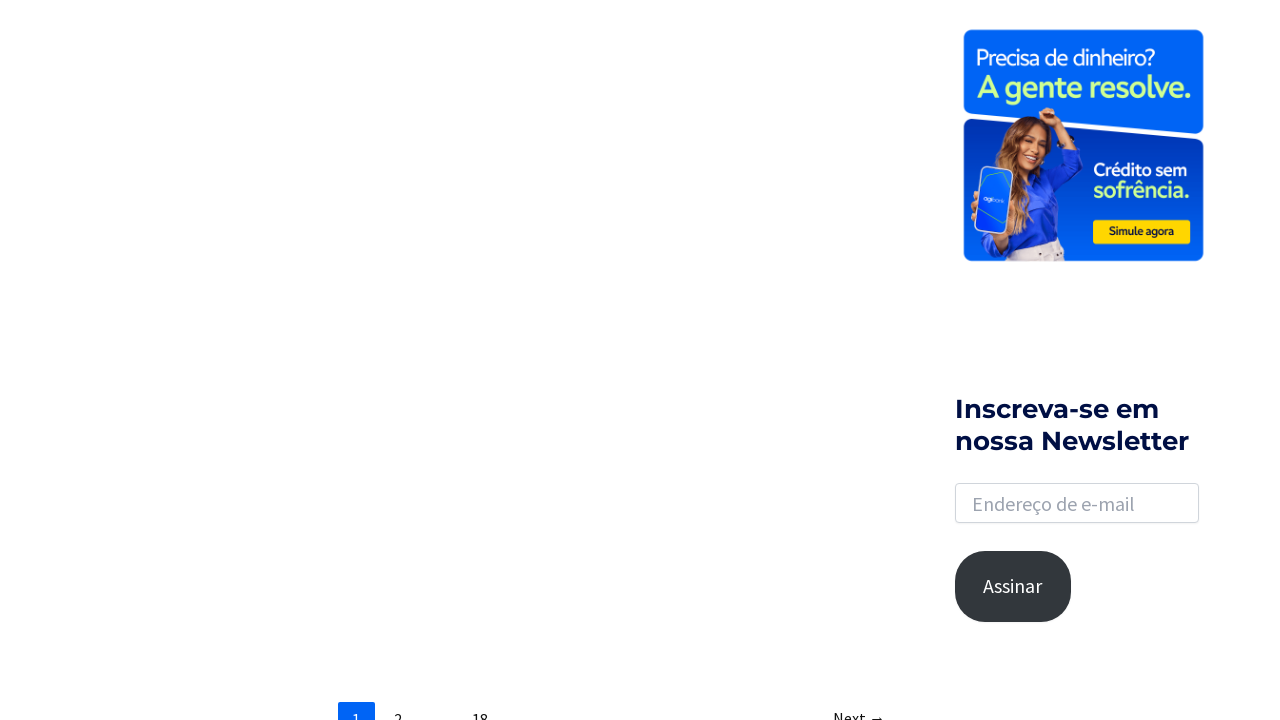

Scrolled down to load more results (scroll 2/10)
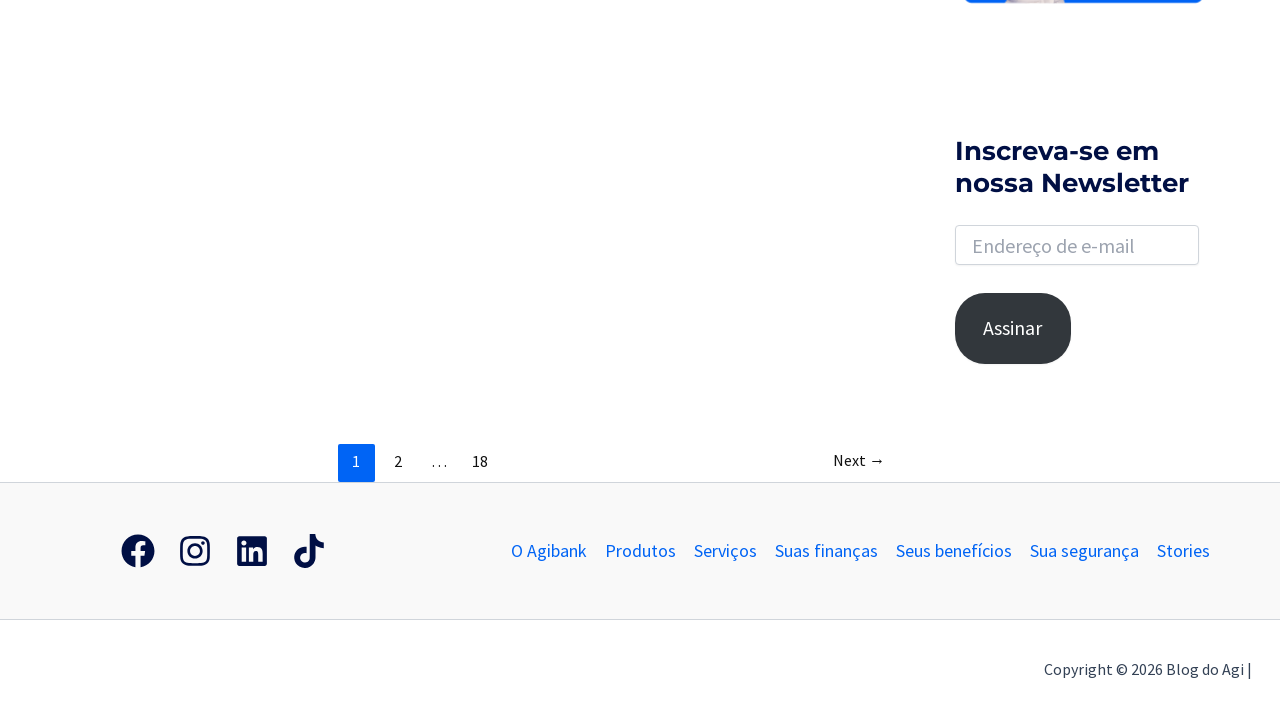

Scrolled down to load more results (scroll 3/10)
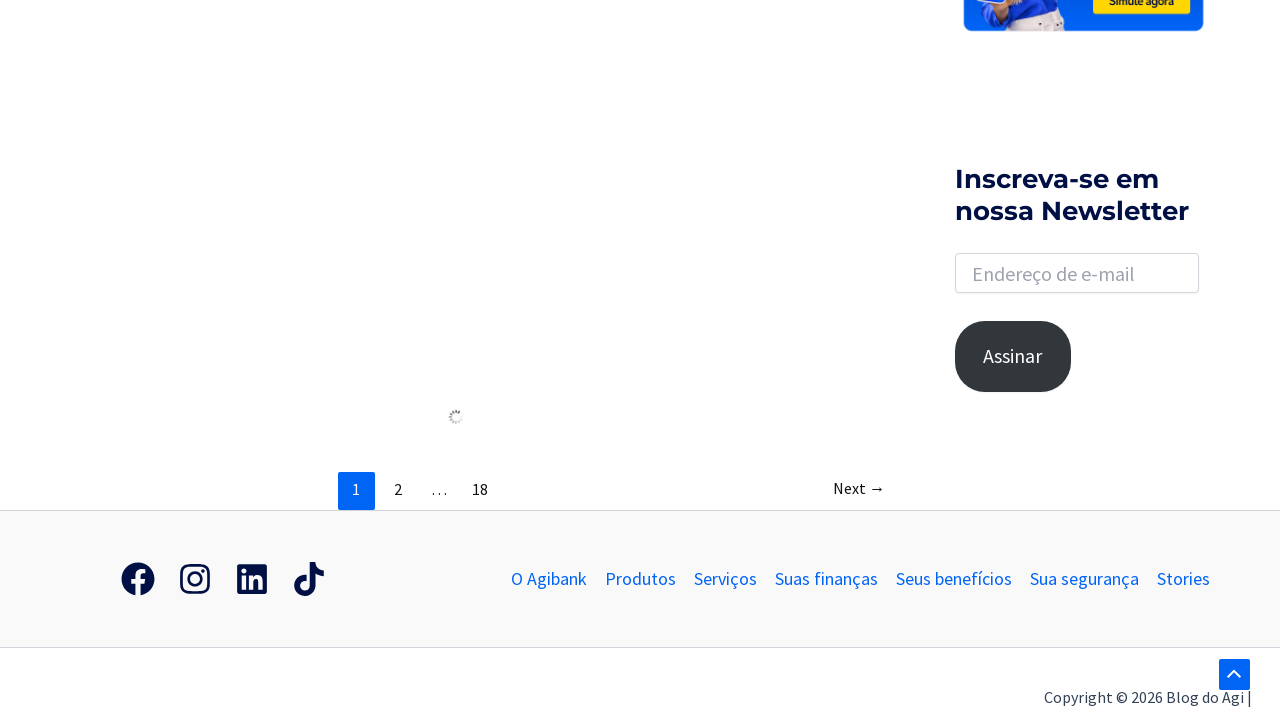

Scrolled down to load more results (scroll 4/10)
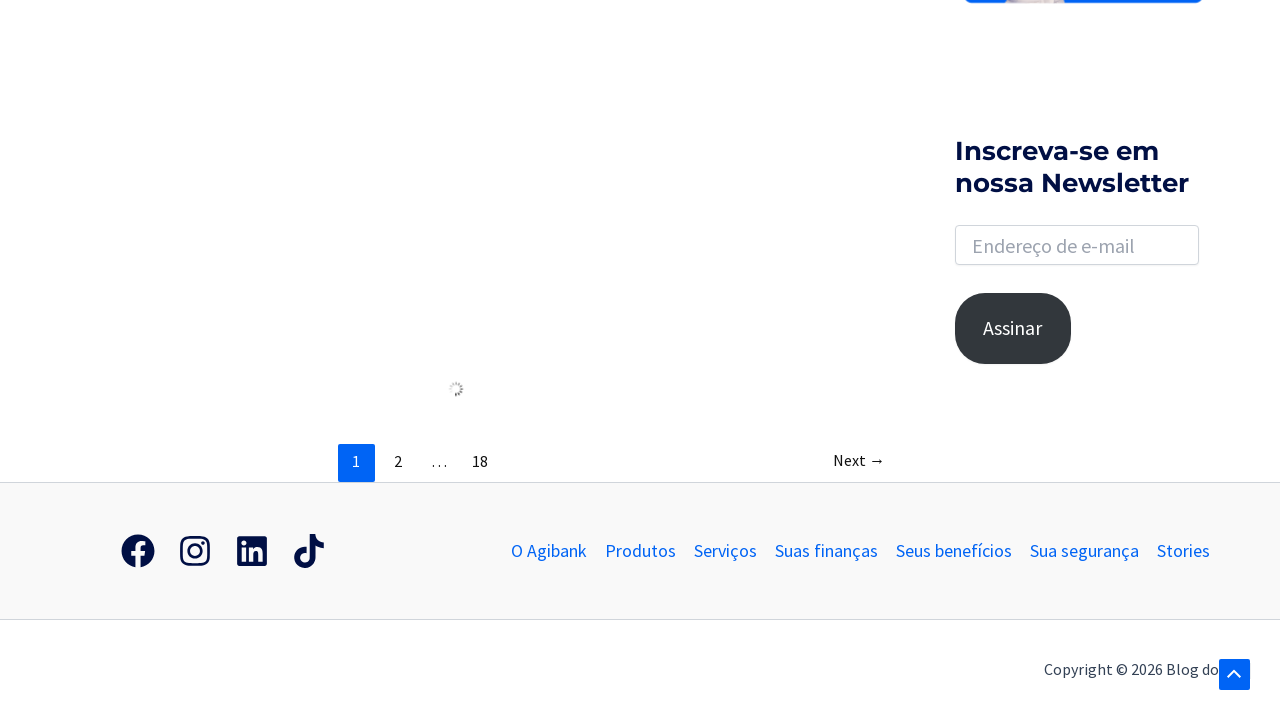

Scrolled down to load more results (scroll 5/10)
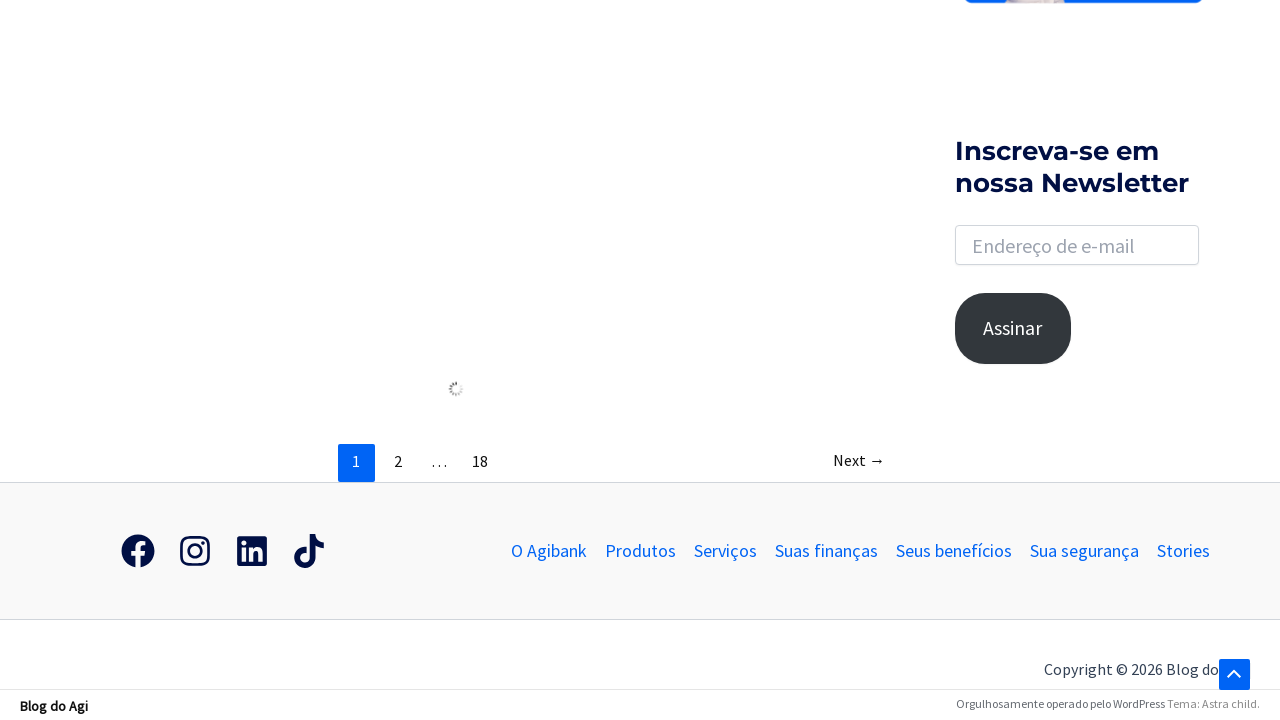

Scrolled down to load more results (scroll 6/10)
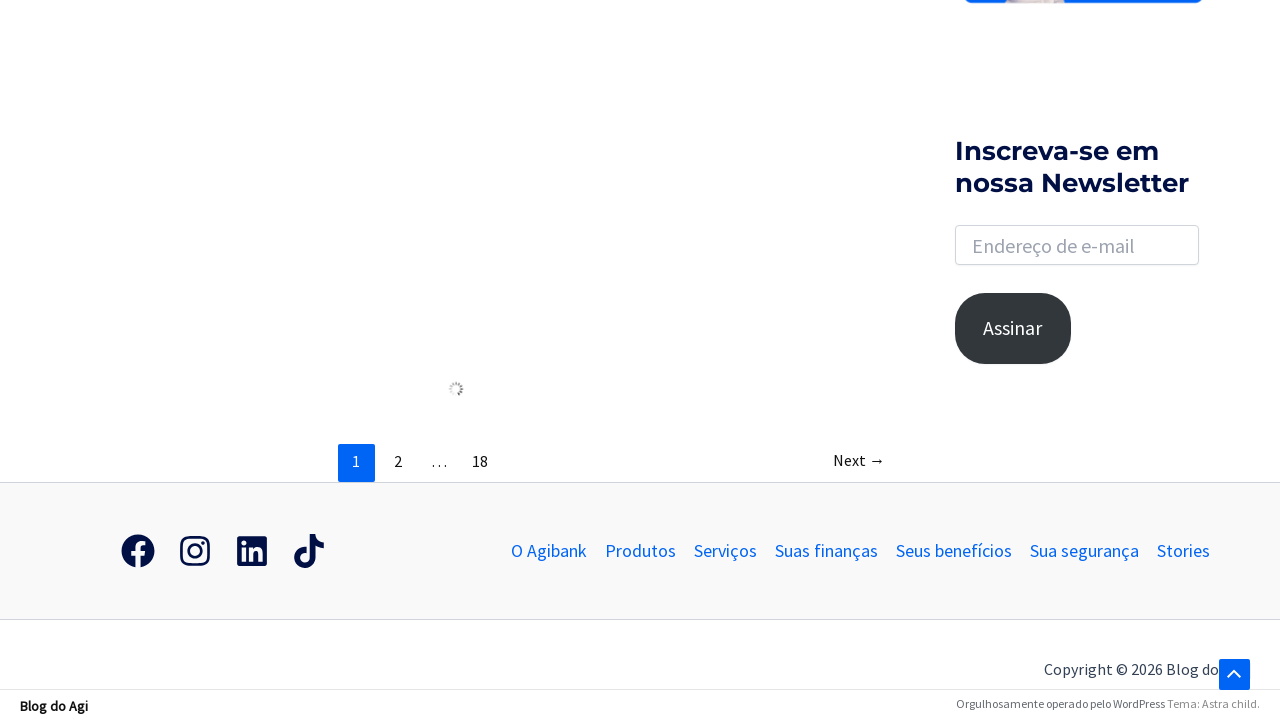

Scrolled down to load more results (scroll 7/10)
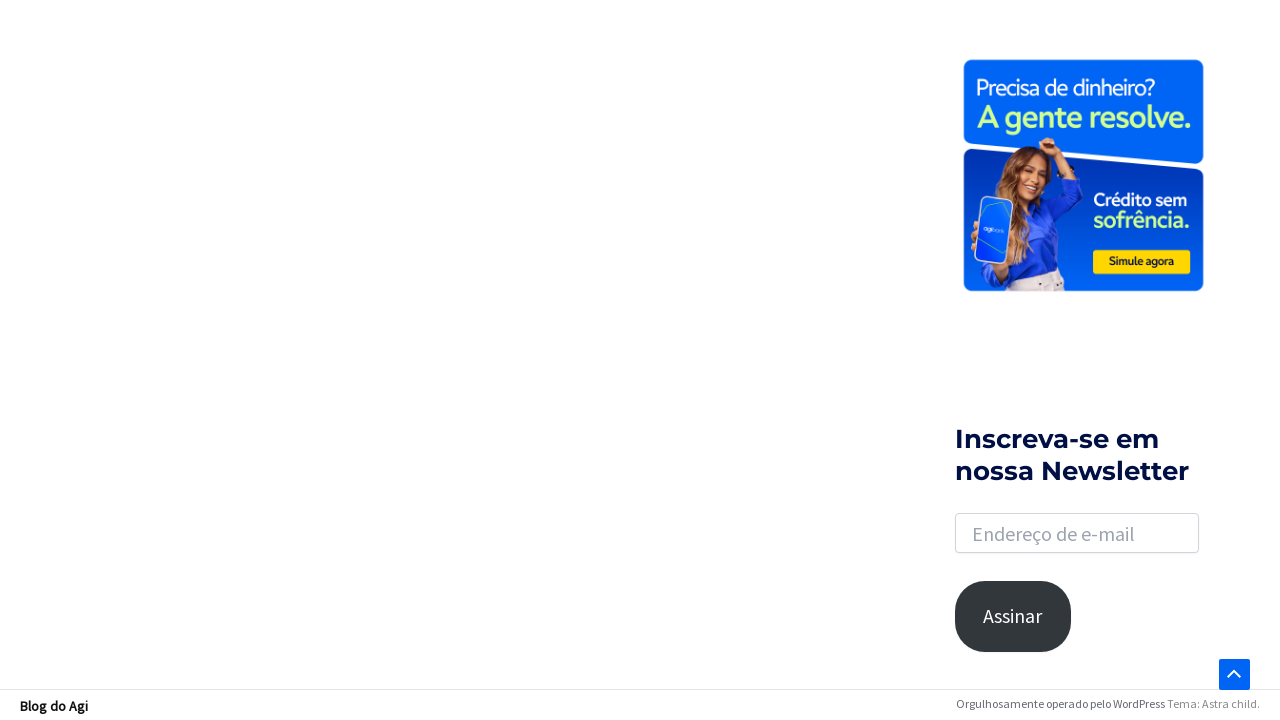

Scrolled down to load more results (scroll 8/10)
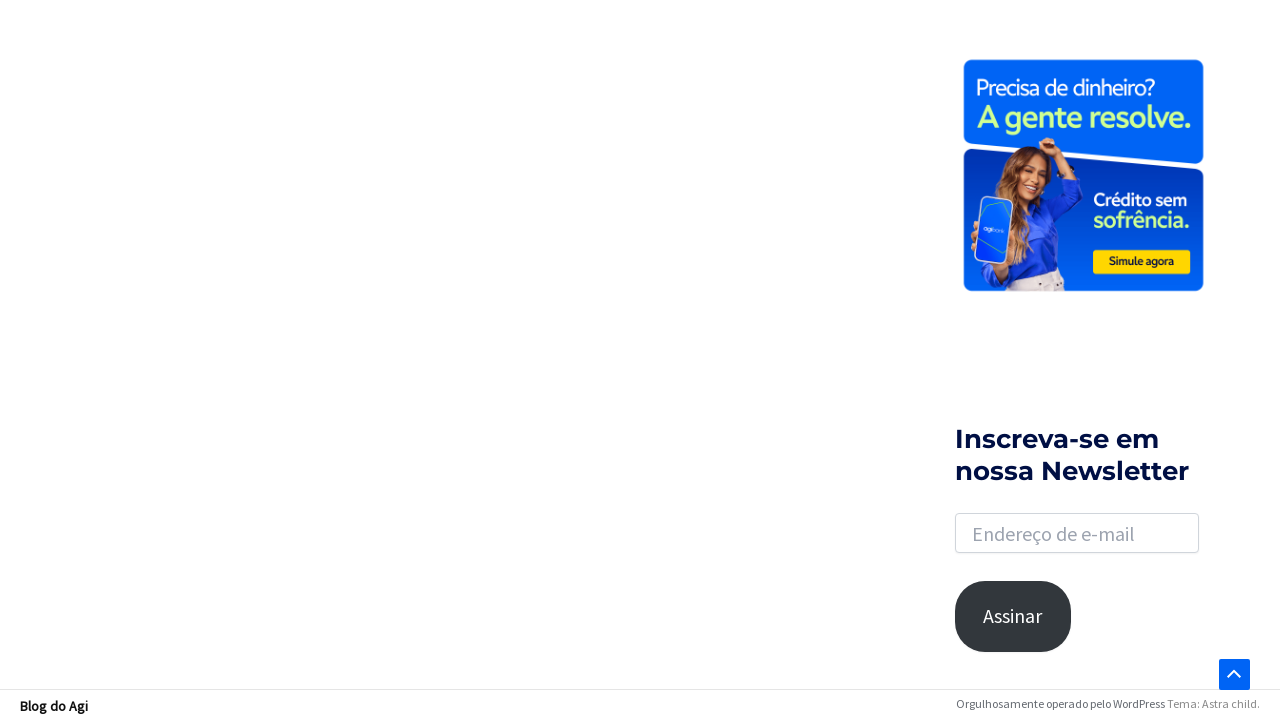

Scrolled down to load more results (scroll 9/10)
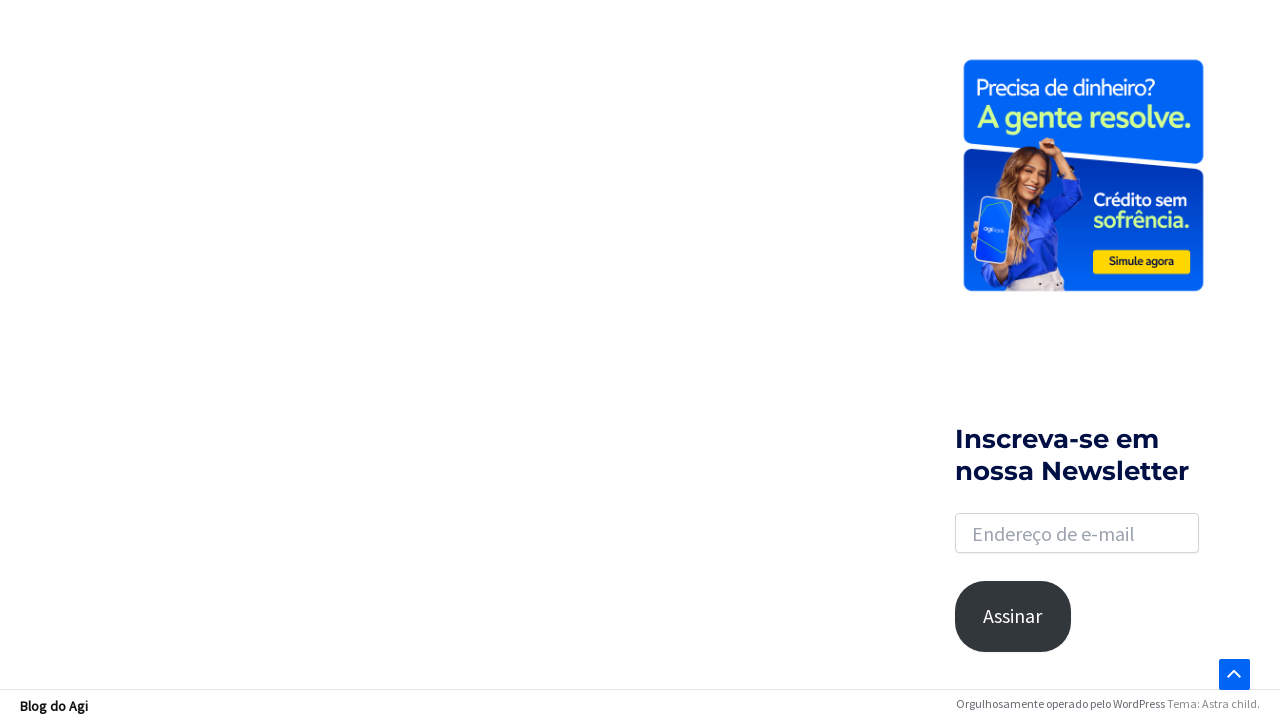

Scrolled down to load more results (scroll 10/10)
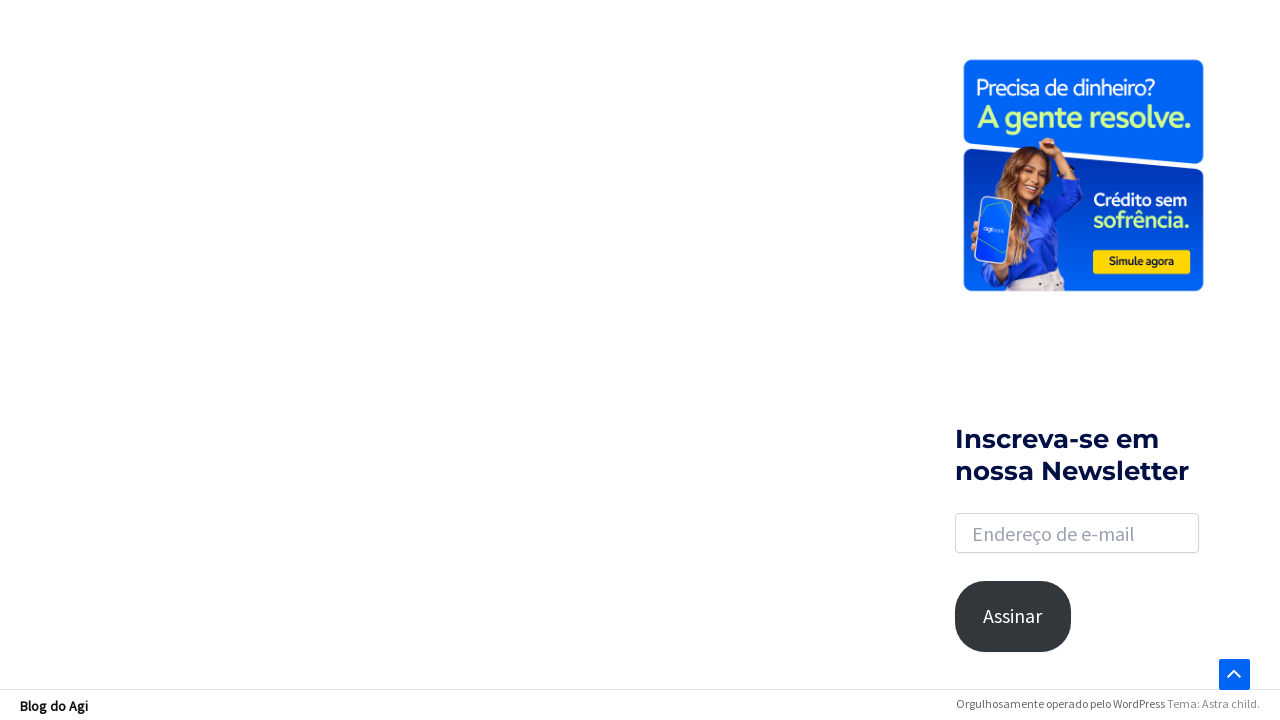

Article elements are present in the search results
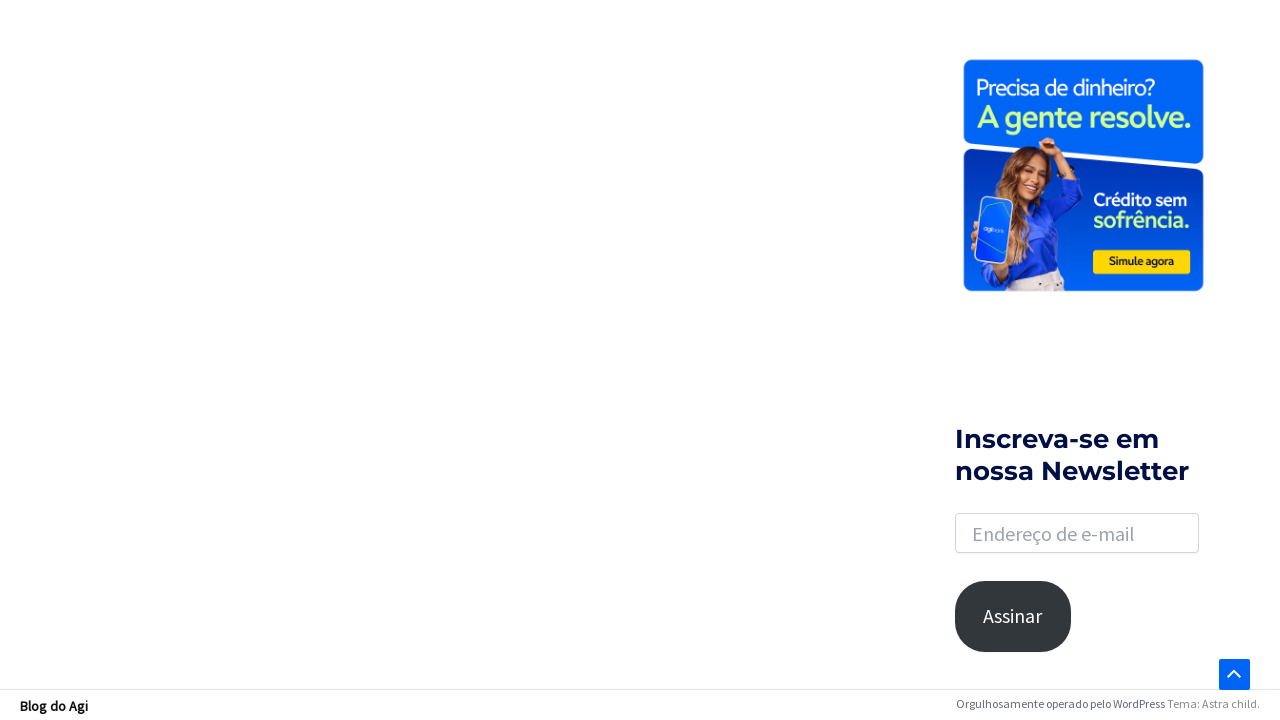

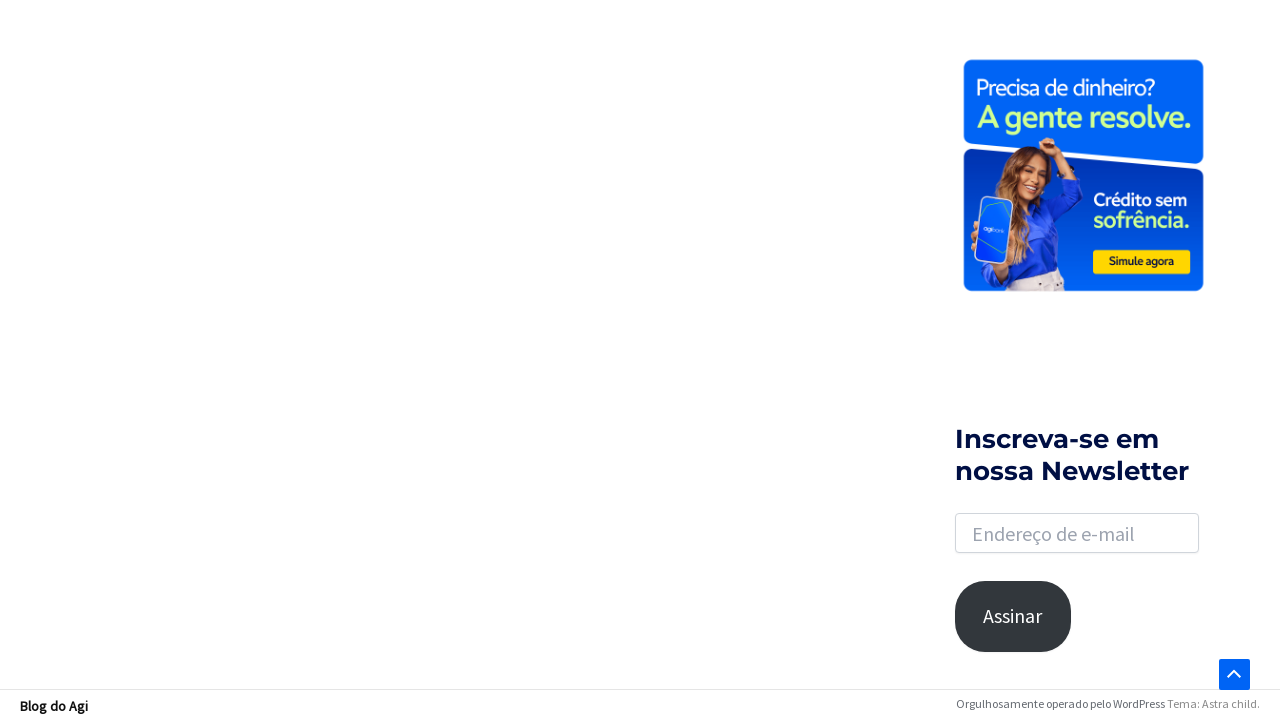